Tests revealing a hidden input element by clicking a button and verifying the input becomes visible

Starting URL: https://www.selenium.dev/selenium/web/dynamic.html

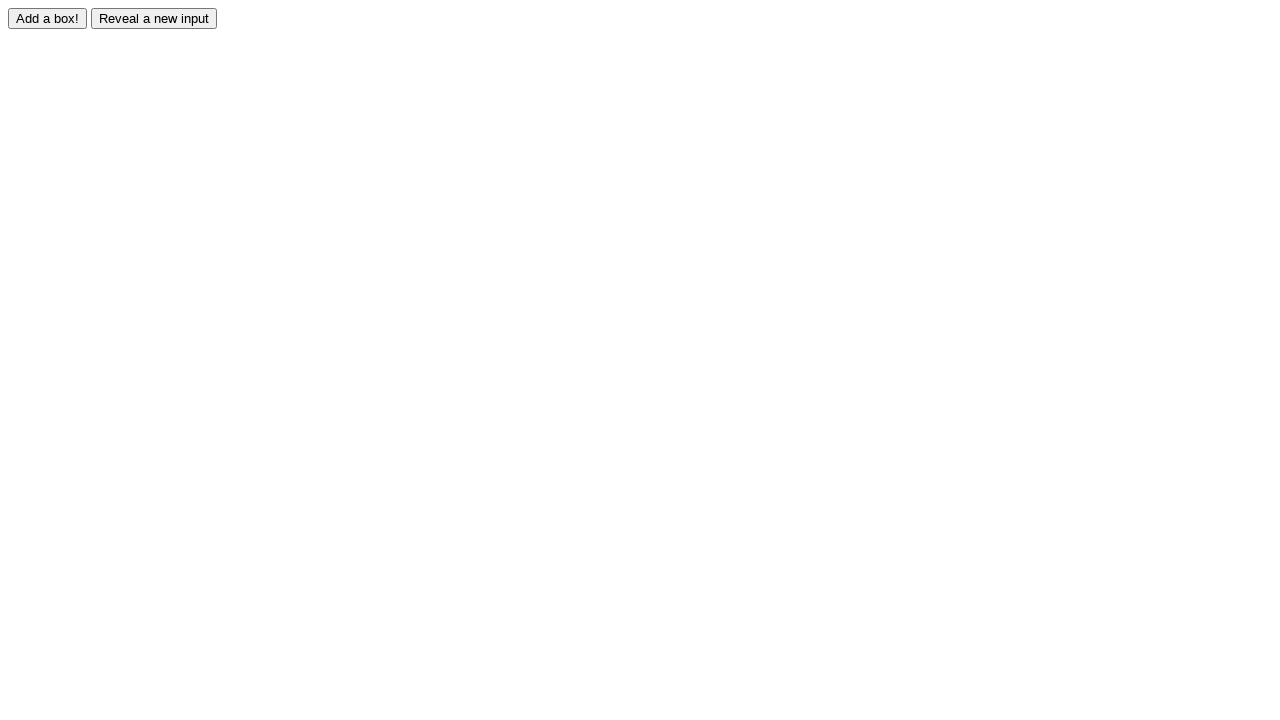

Clicked reveal button to show hidden input element at (154, 18) on input#reveal
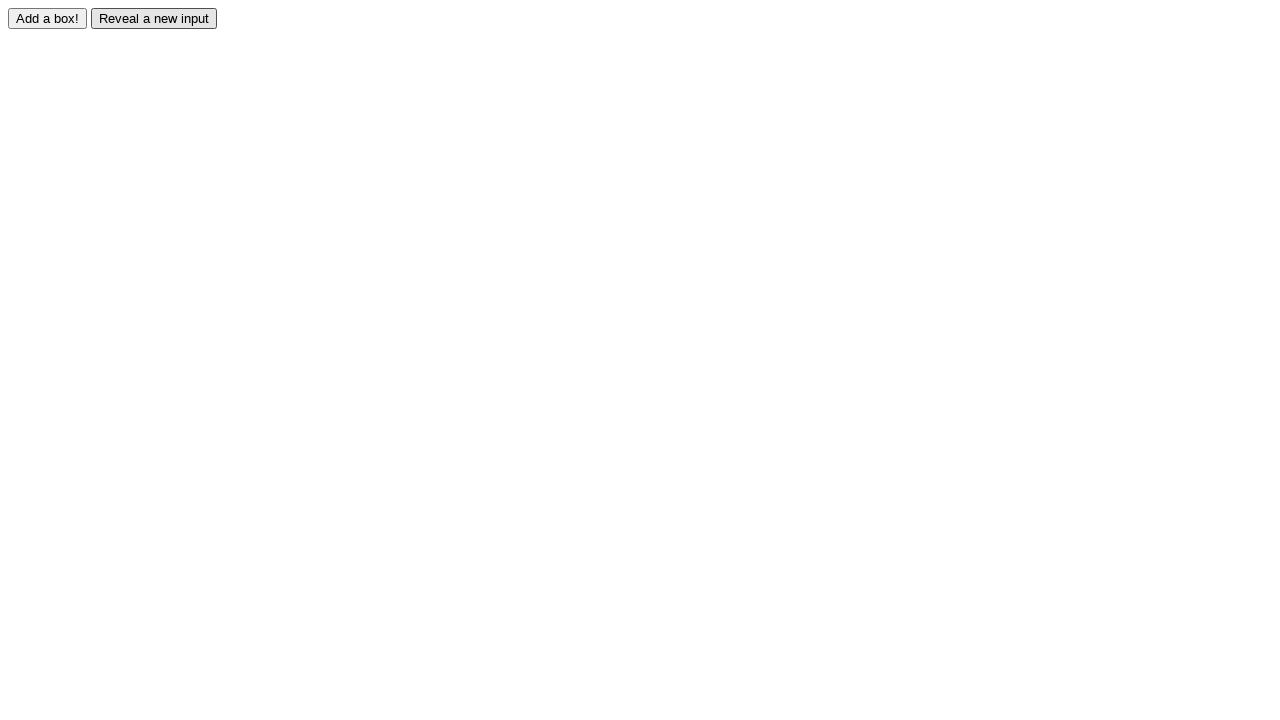

Hidden input element became visible
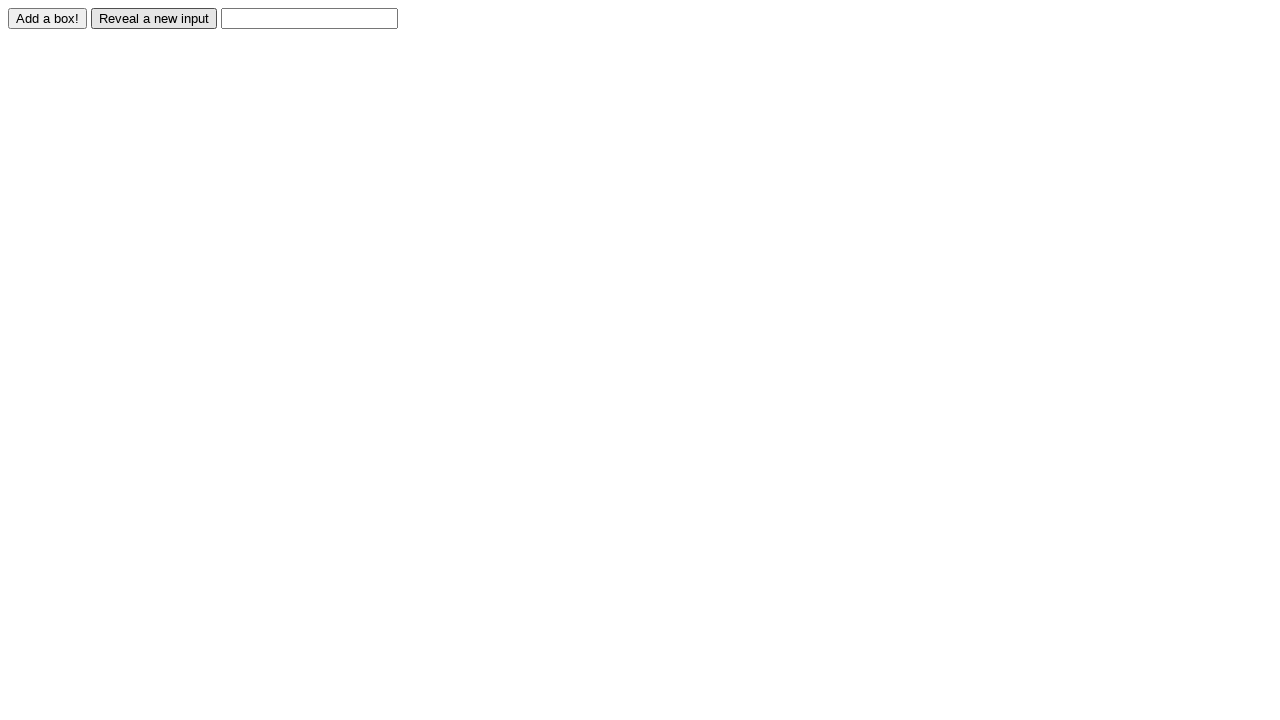

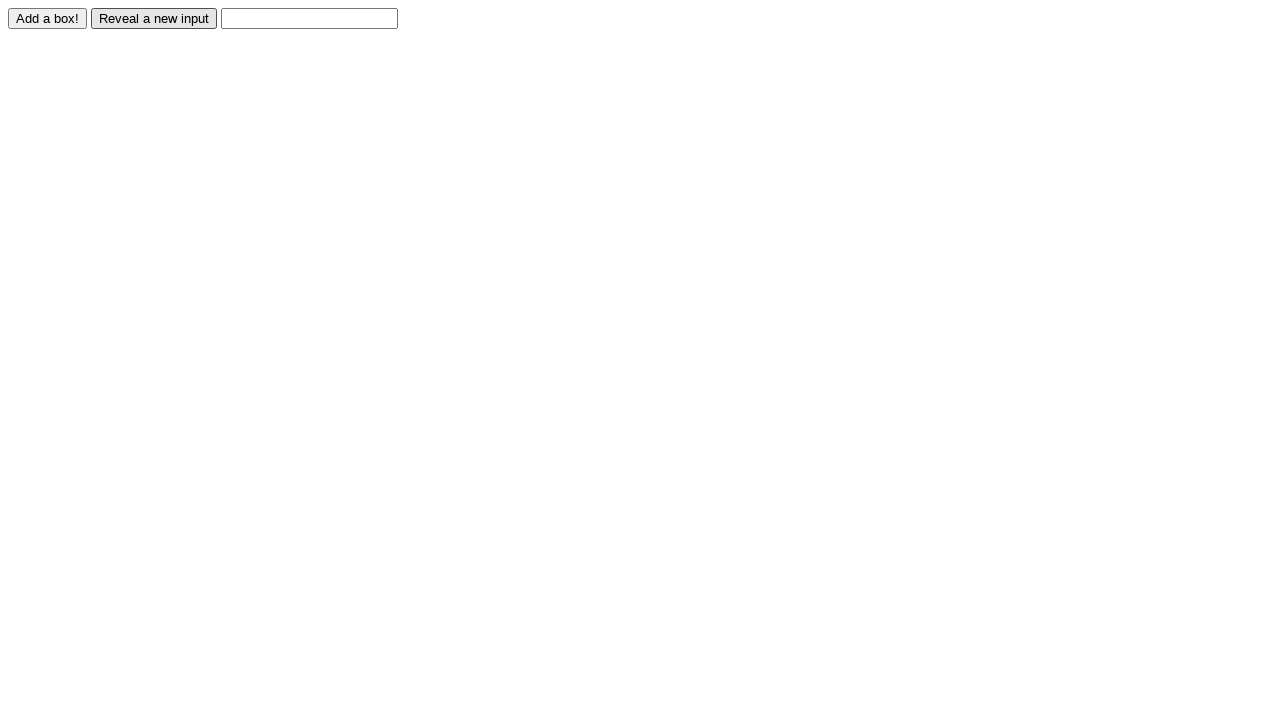